Tests finding an input field located above a button element and typing text into it

Starting URL: https://dgotlieb.github.io/RelativeLocator/index.html

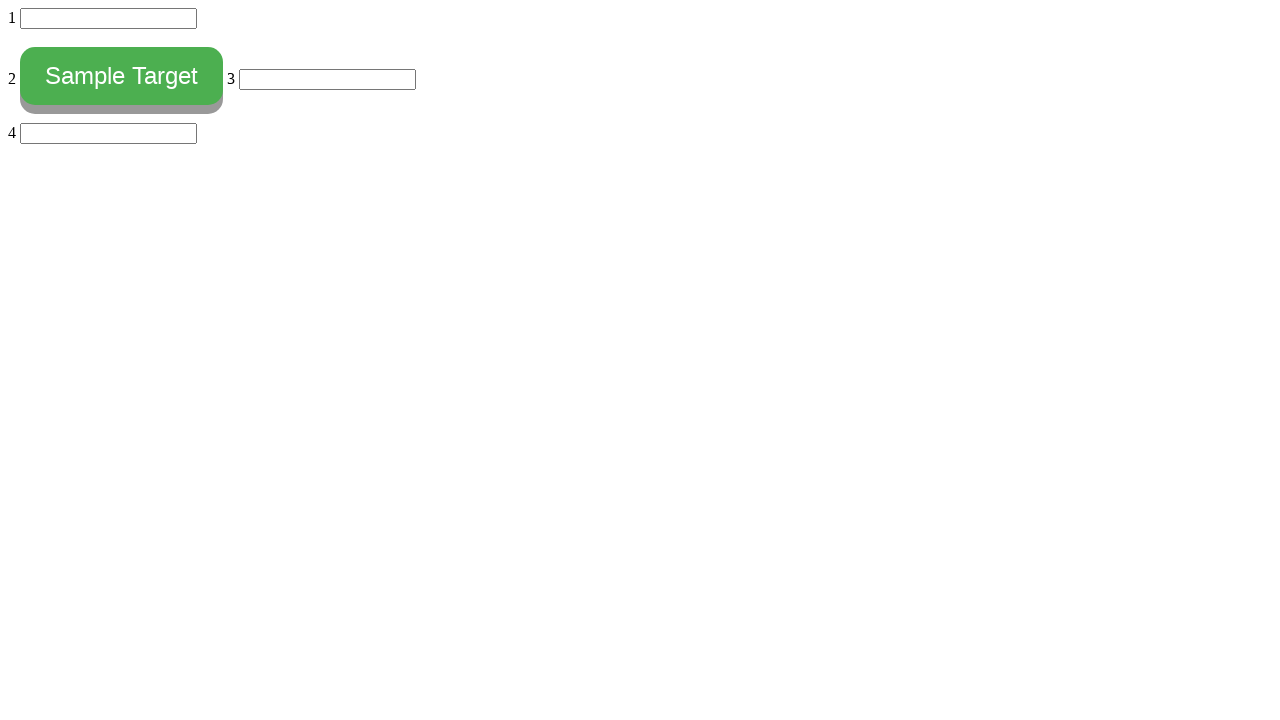

Navigated to RelativeLocator test page
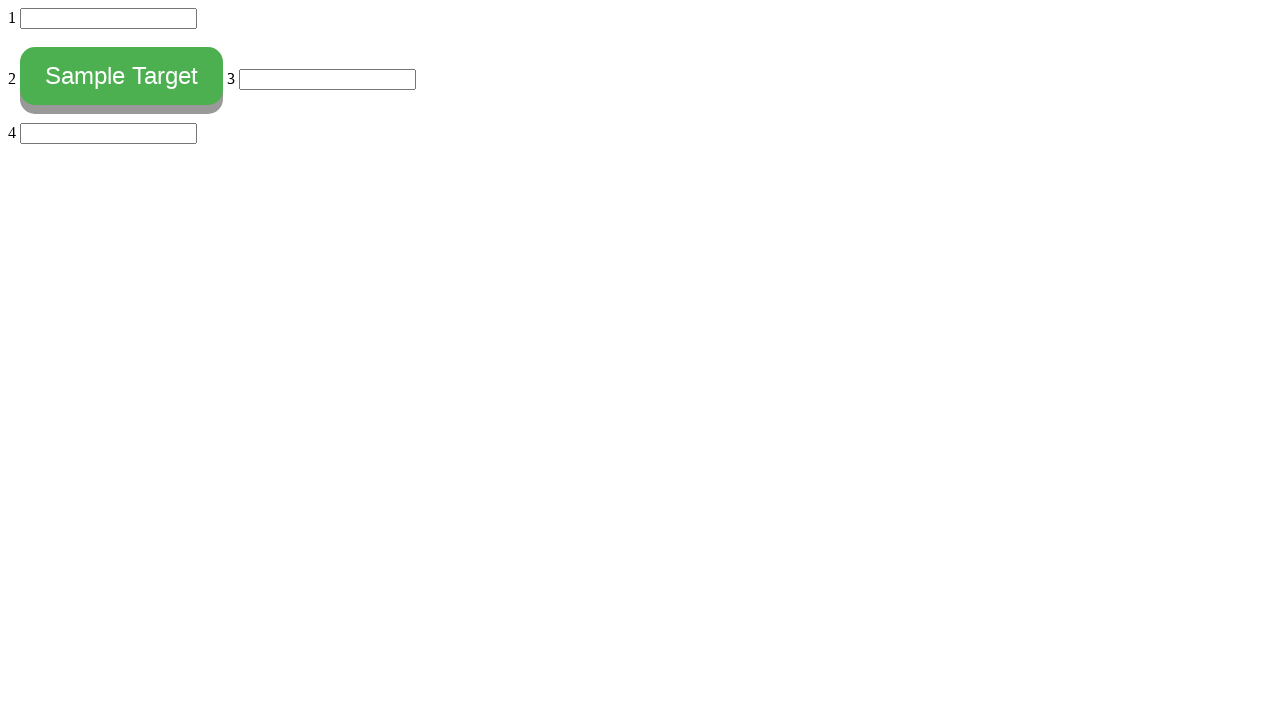

Located the button element with id 'myButton'
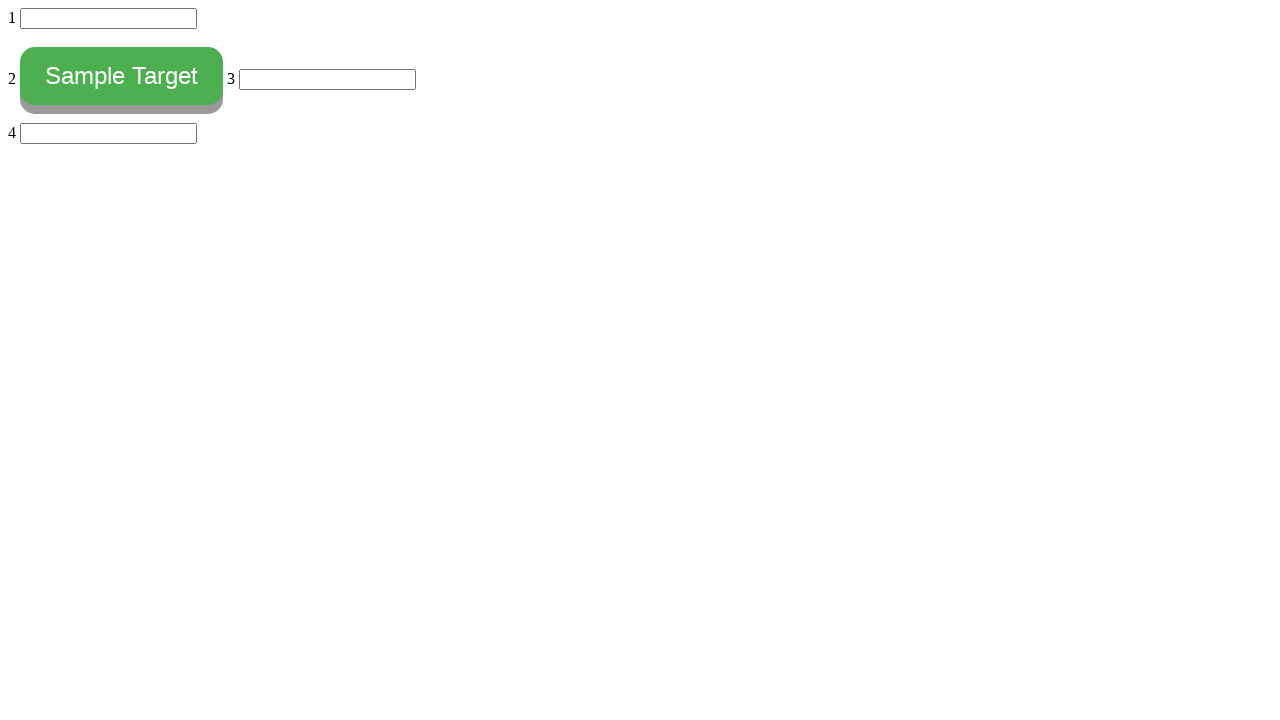

Button element is visible and ready
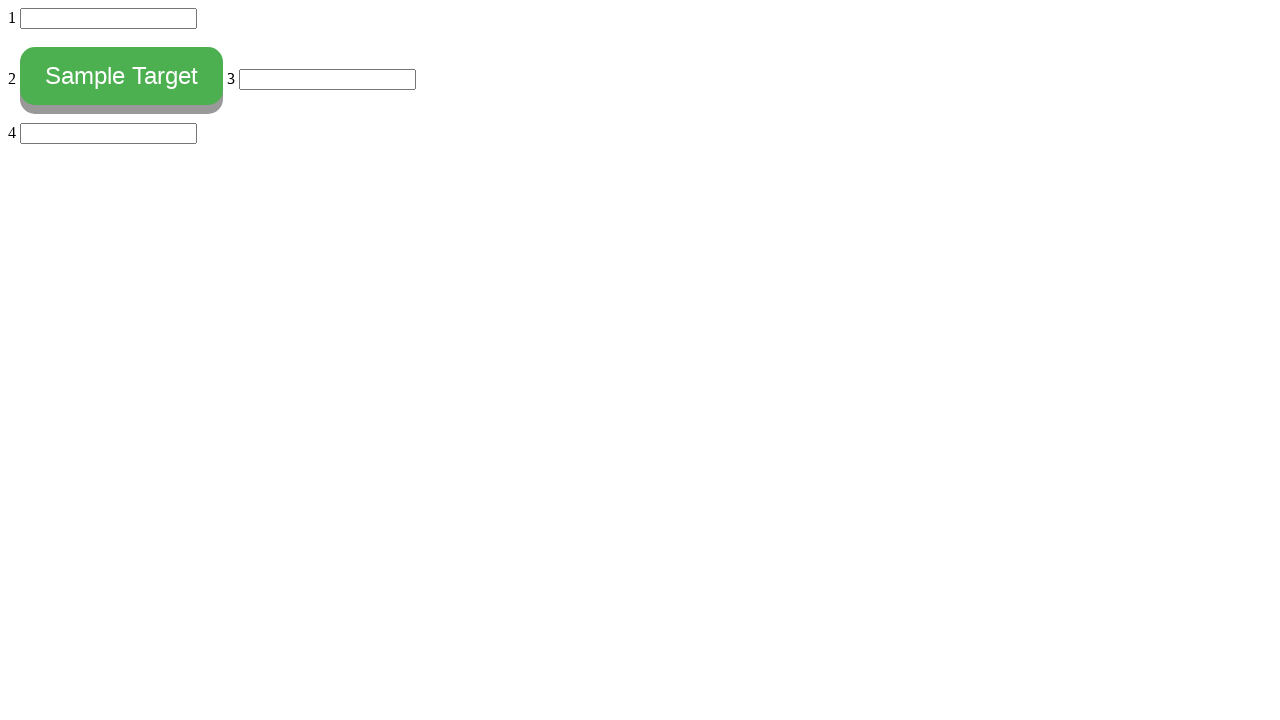

Located all input elements on the page
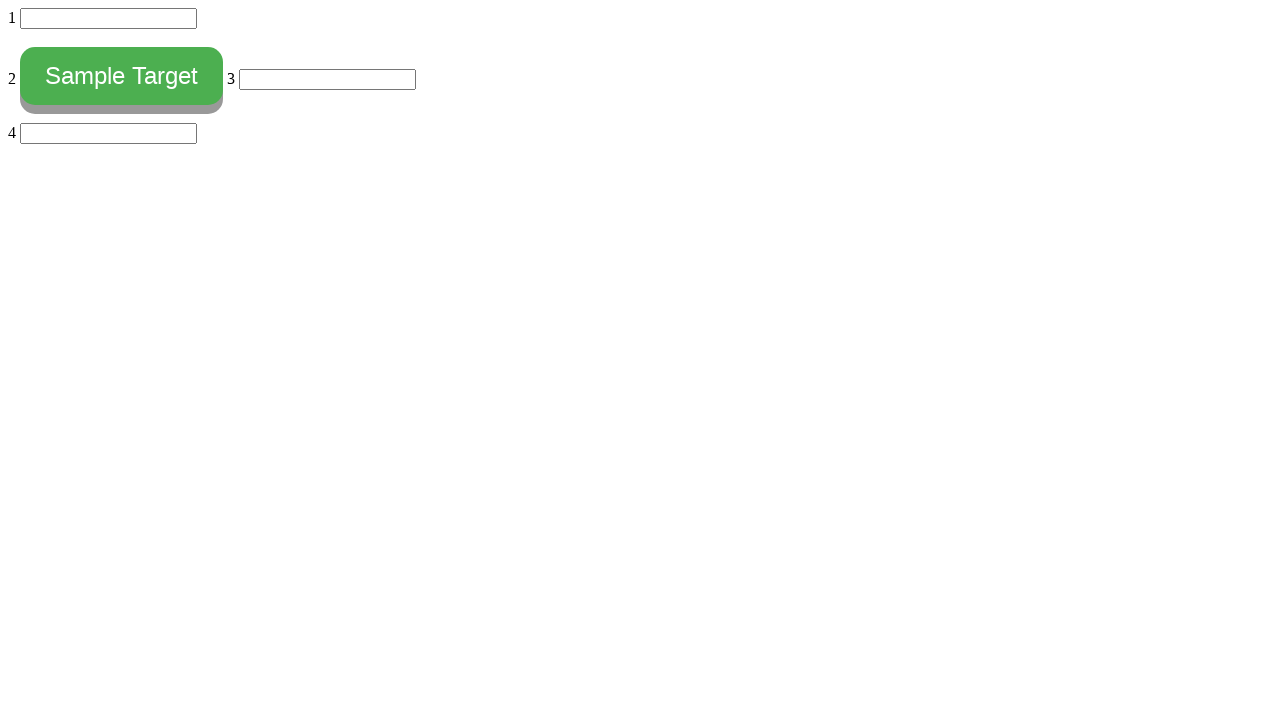

Selected the first input element (above the button)
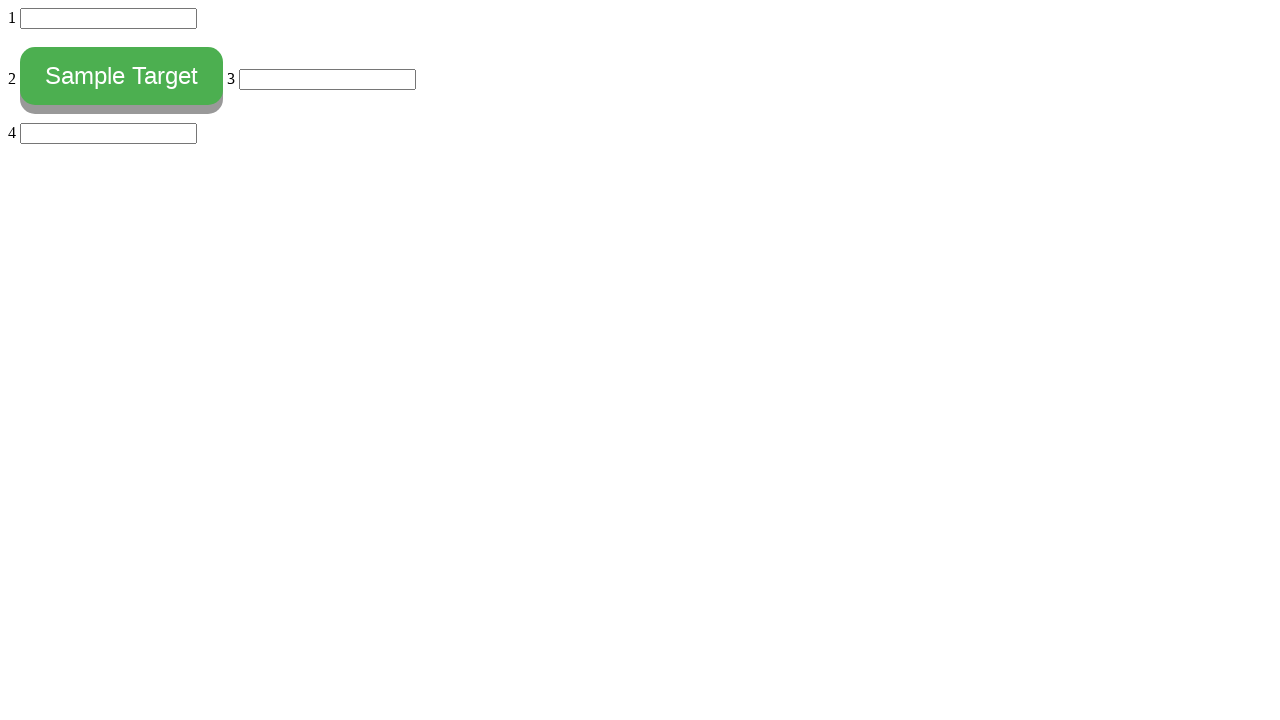

Typed 'above' into the input field on input >> nth=0
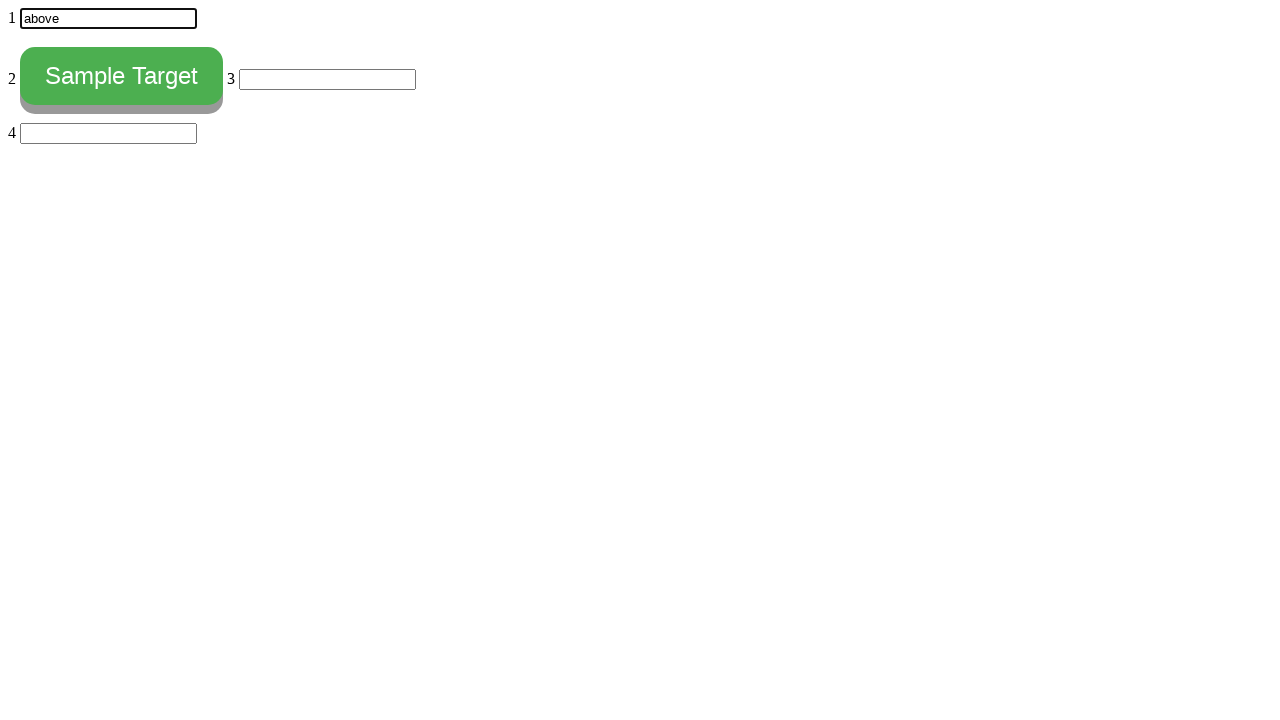

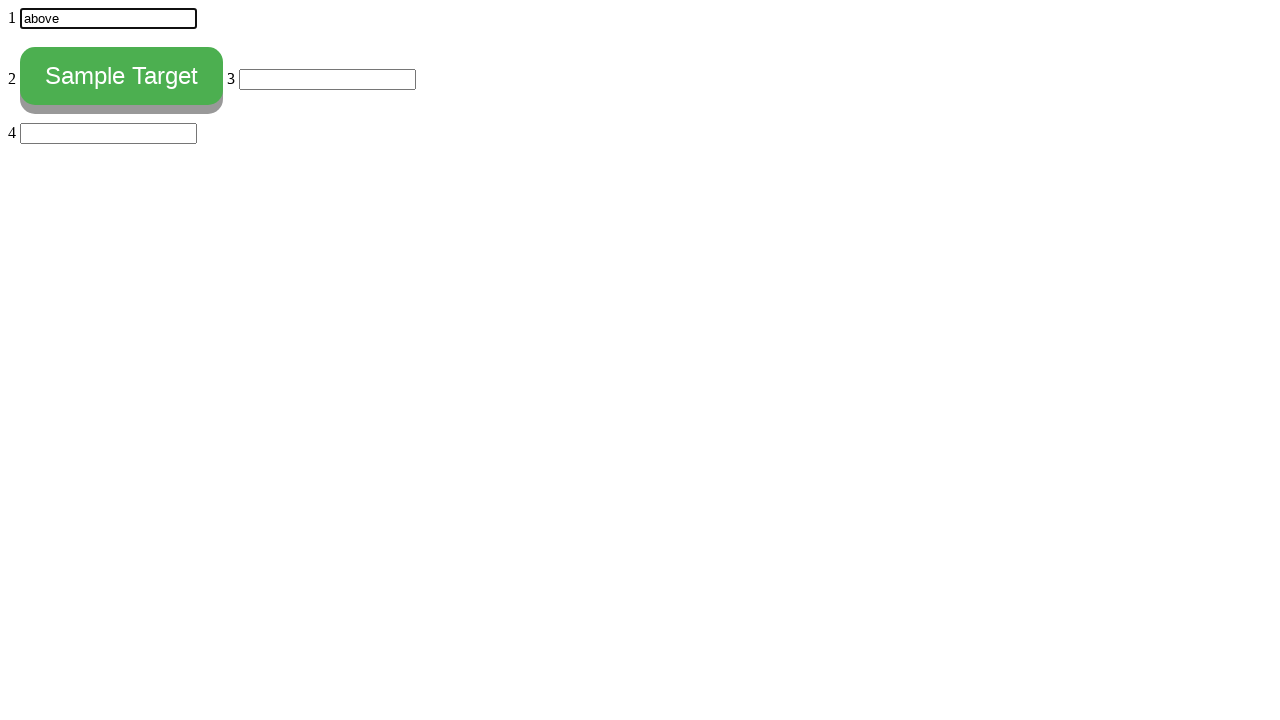